Navigates to a football statistics website, selects "All matches" view, filters by Argentina from a dropdown, and verifies match data is displayed

Starting URL: https://www.adamchoi.co.uk/overs/detailed

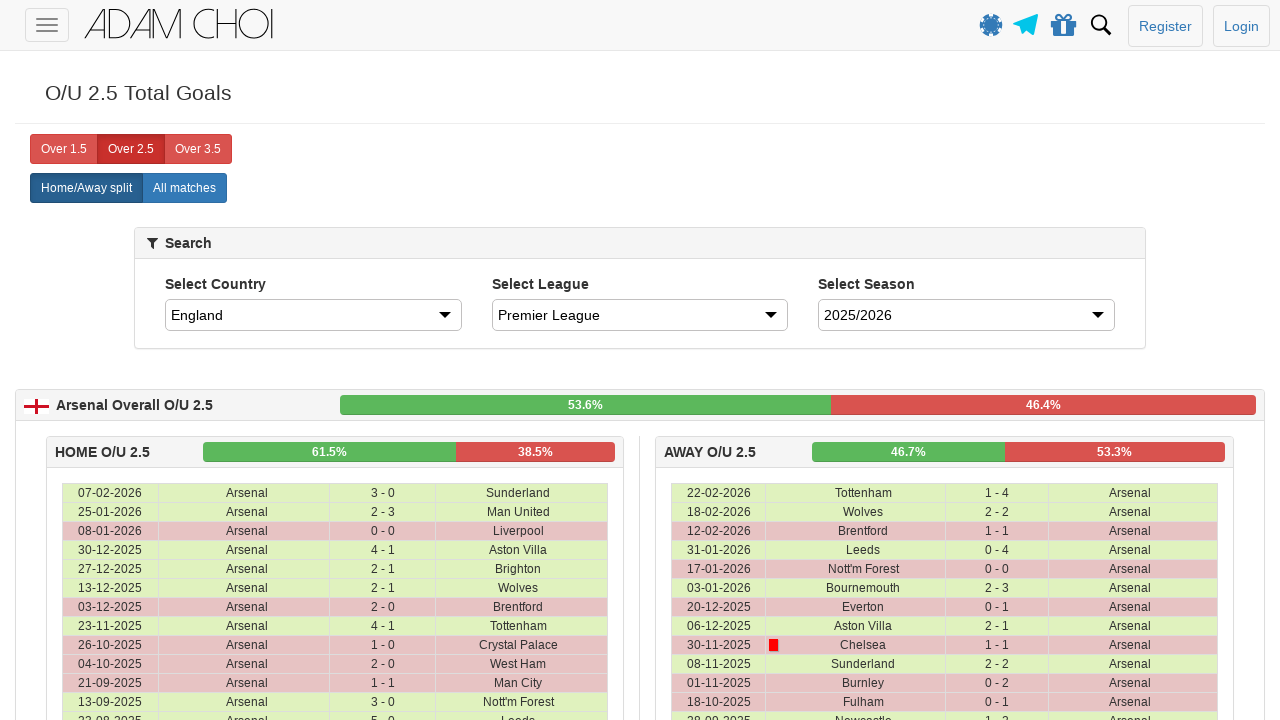

Navigated to football statistics website
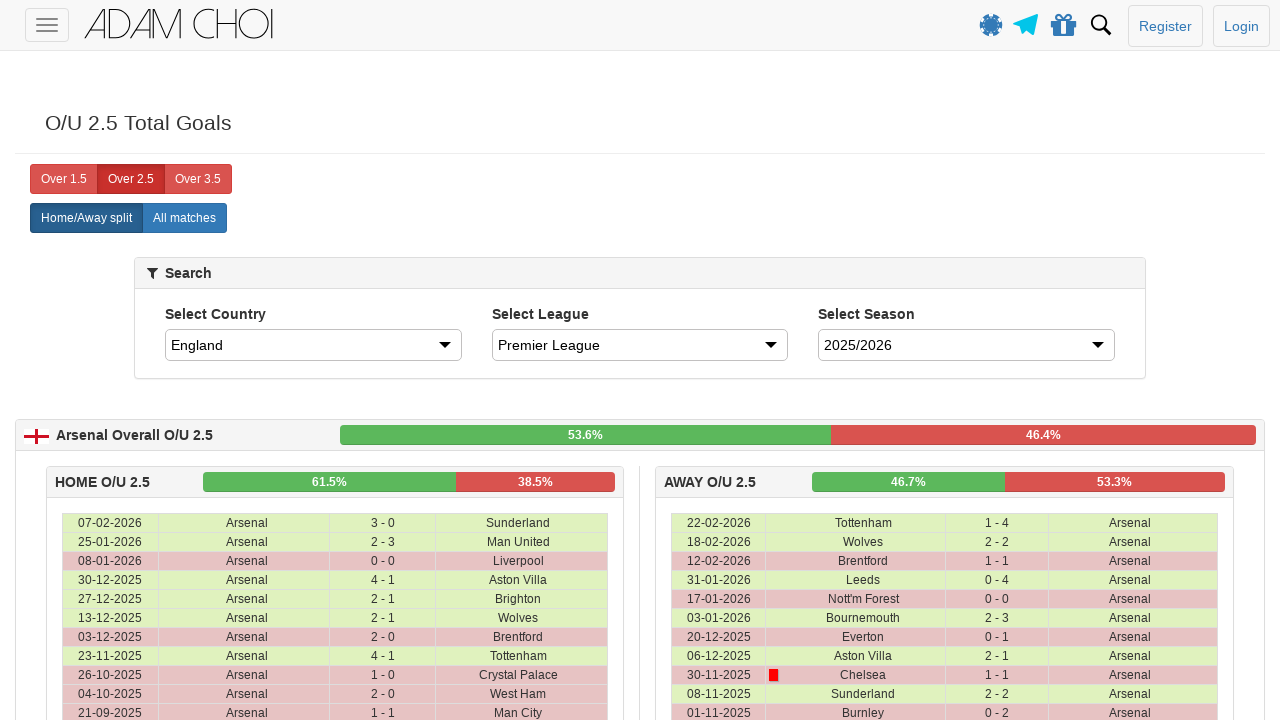

Clicked 'All matches' button to show all matches at (184, 218) on xpath=//label[@analytics-event='All matches']
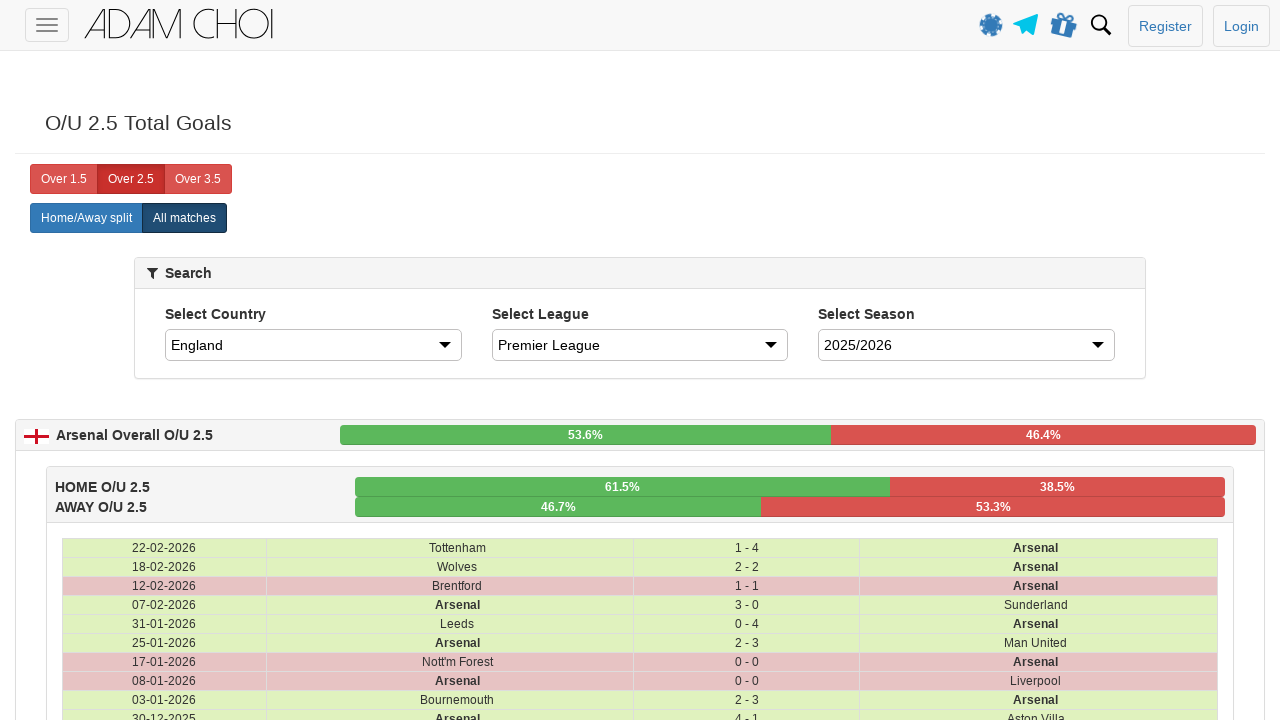

Selected Argentina from the country dropdown on #country
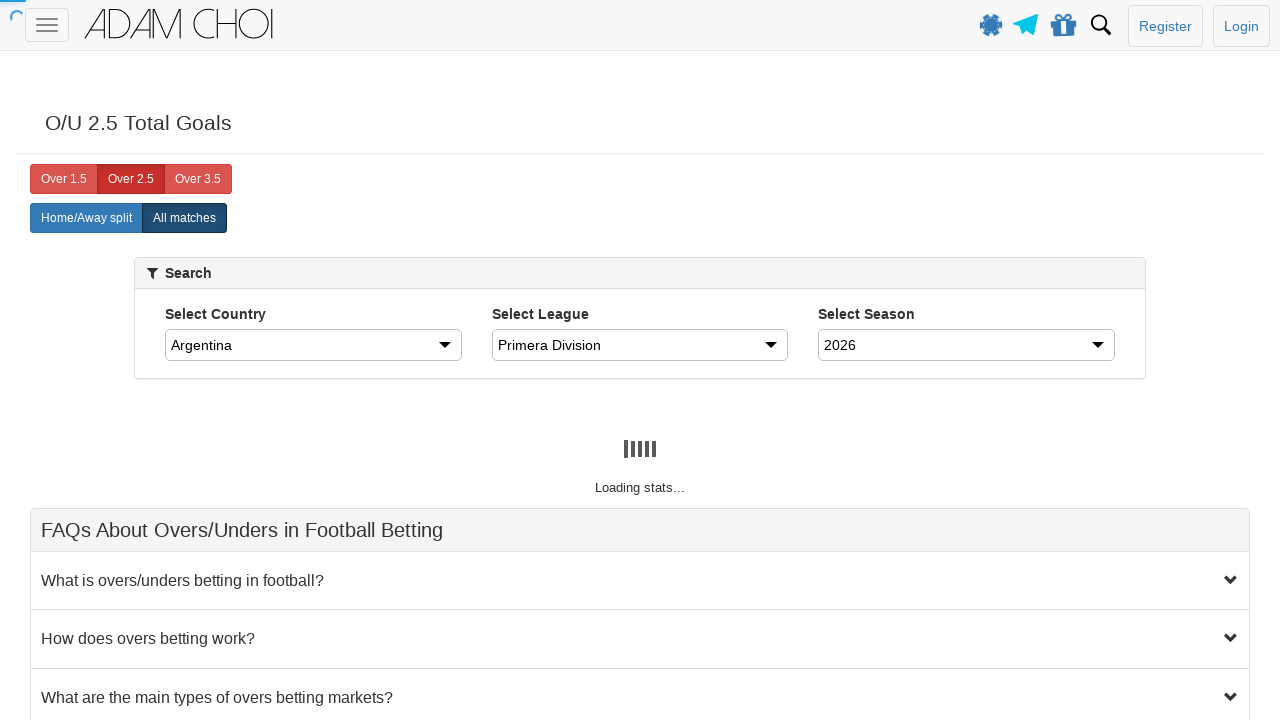

Match data table loaded
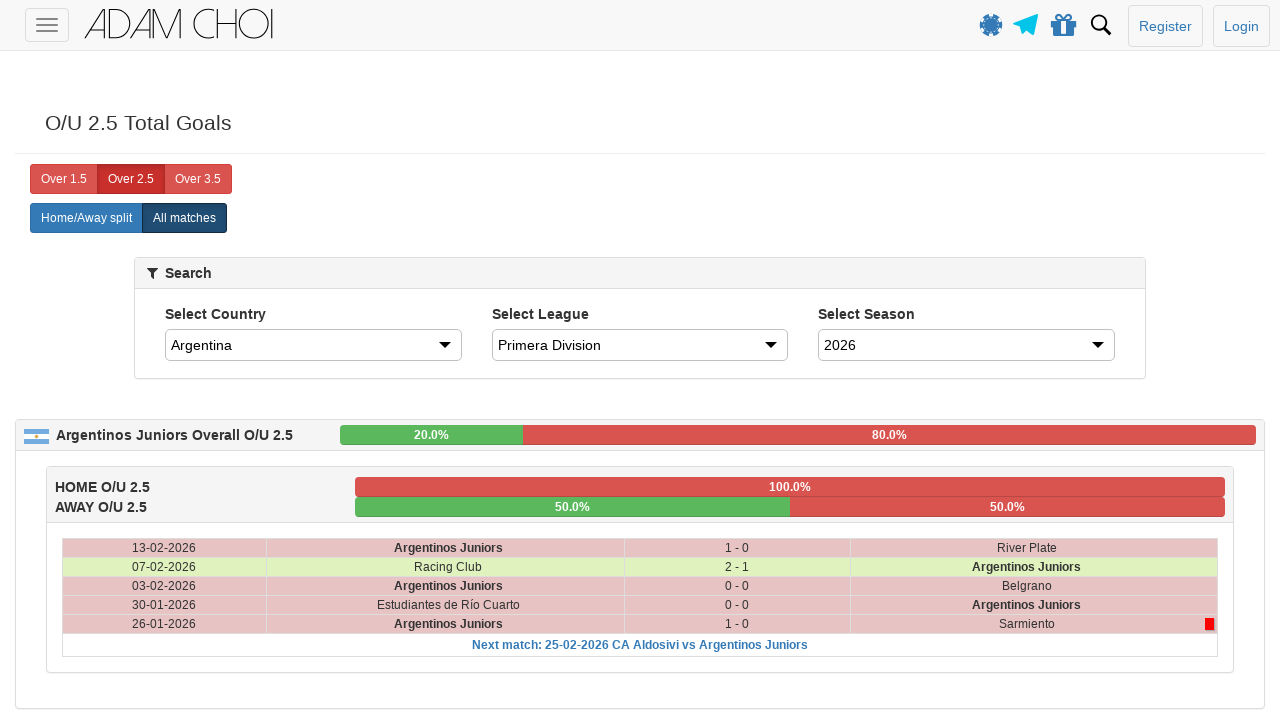

Retrieved 236 match rows from table
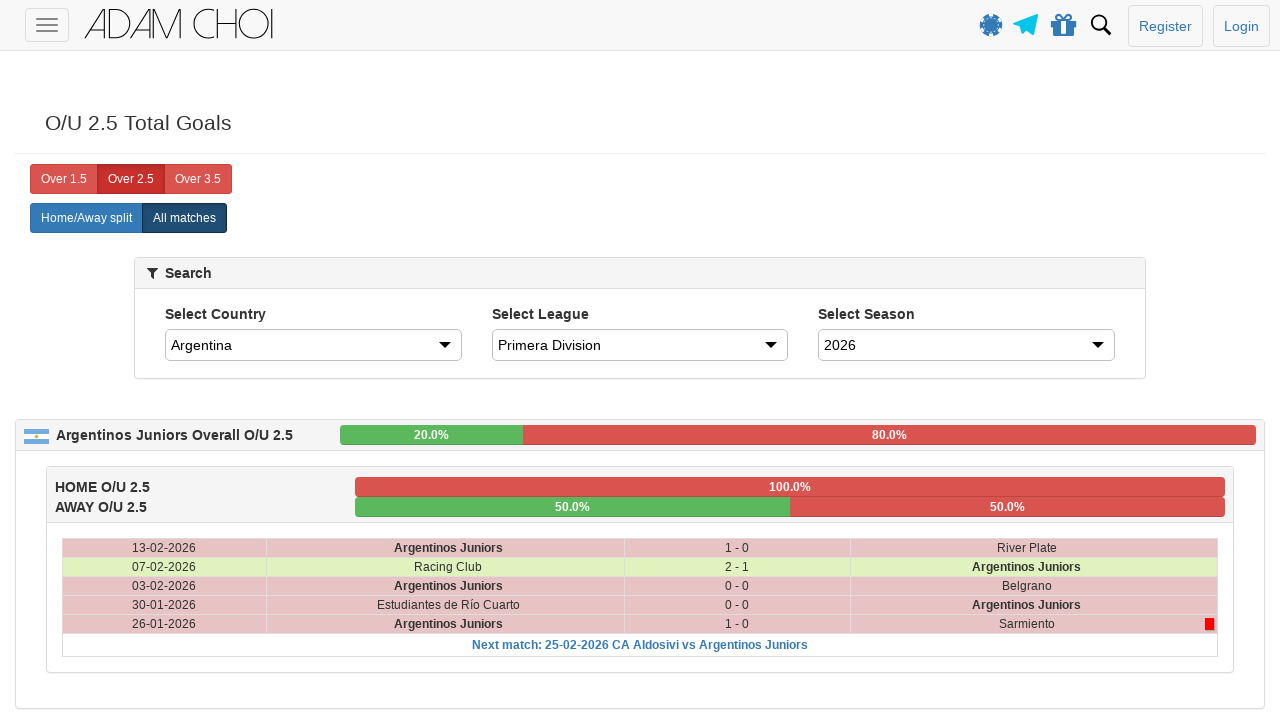

Verified date column exists in first match
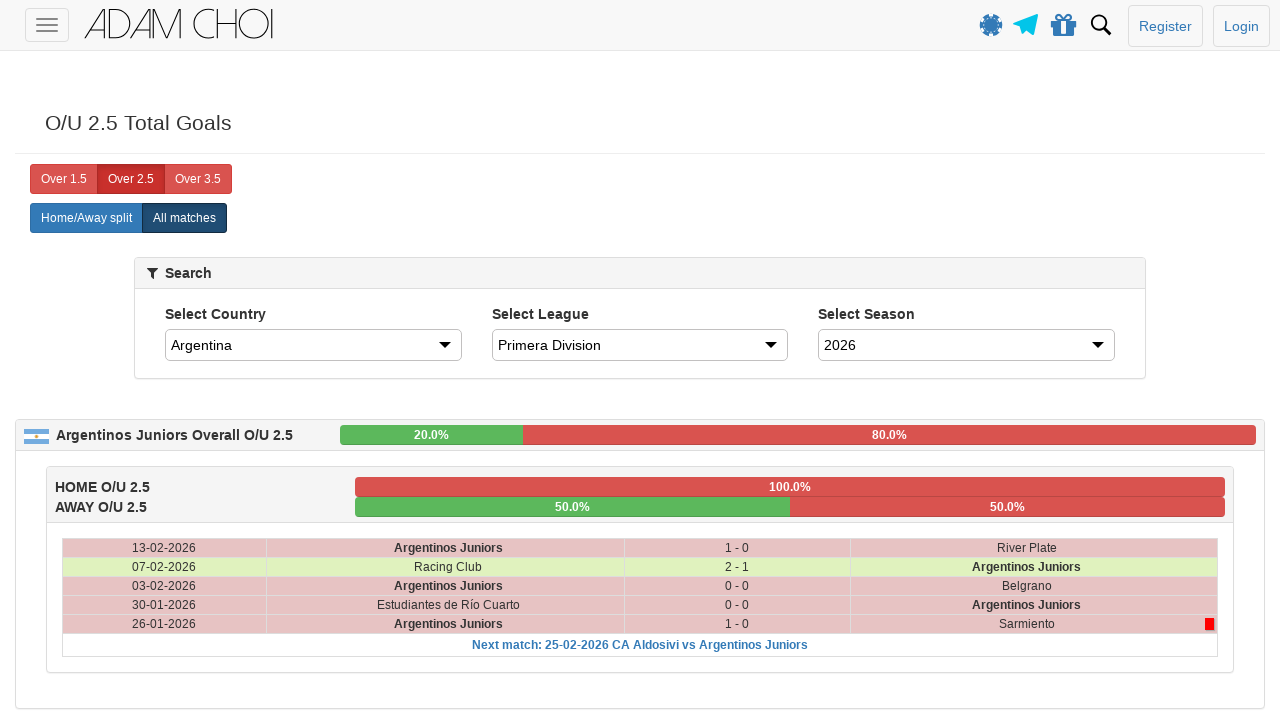

Verified home team column exists in first match
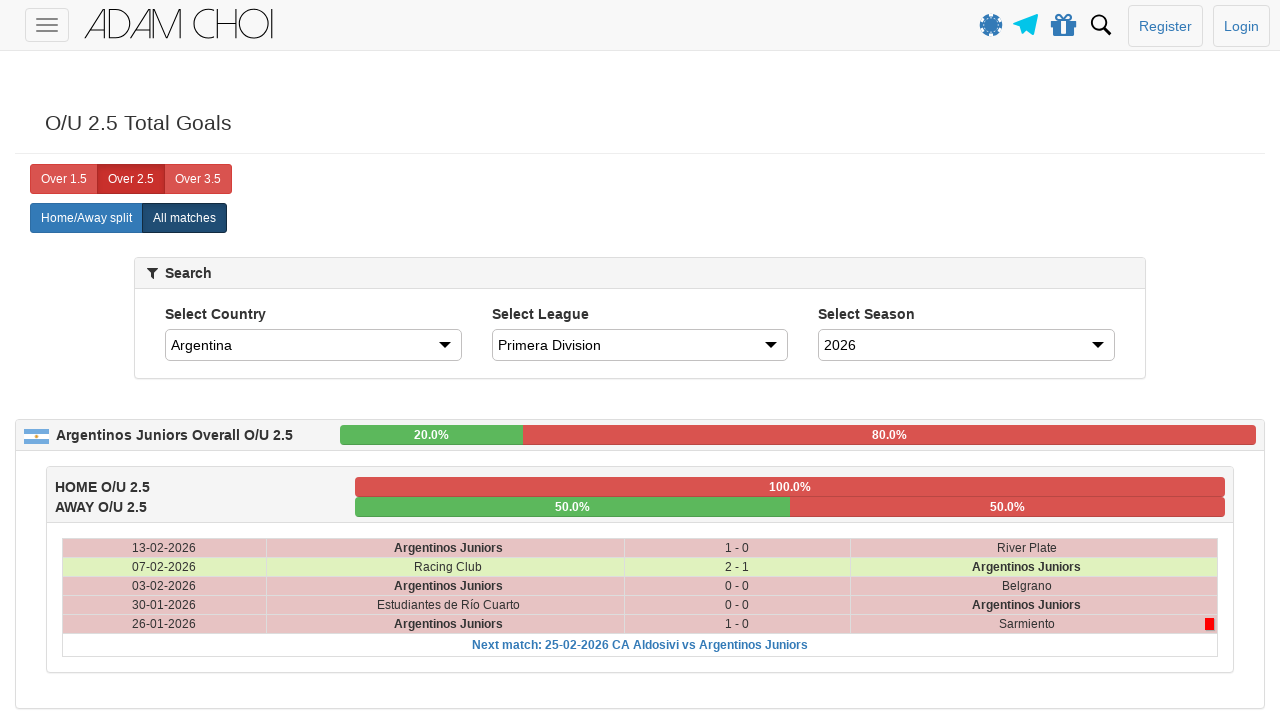

Verified score column exists in first match
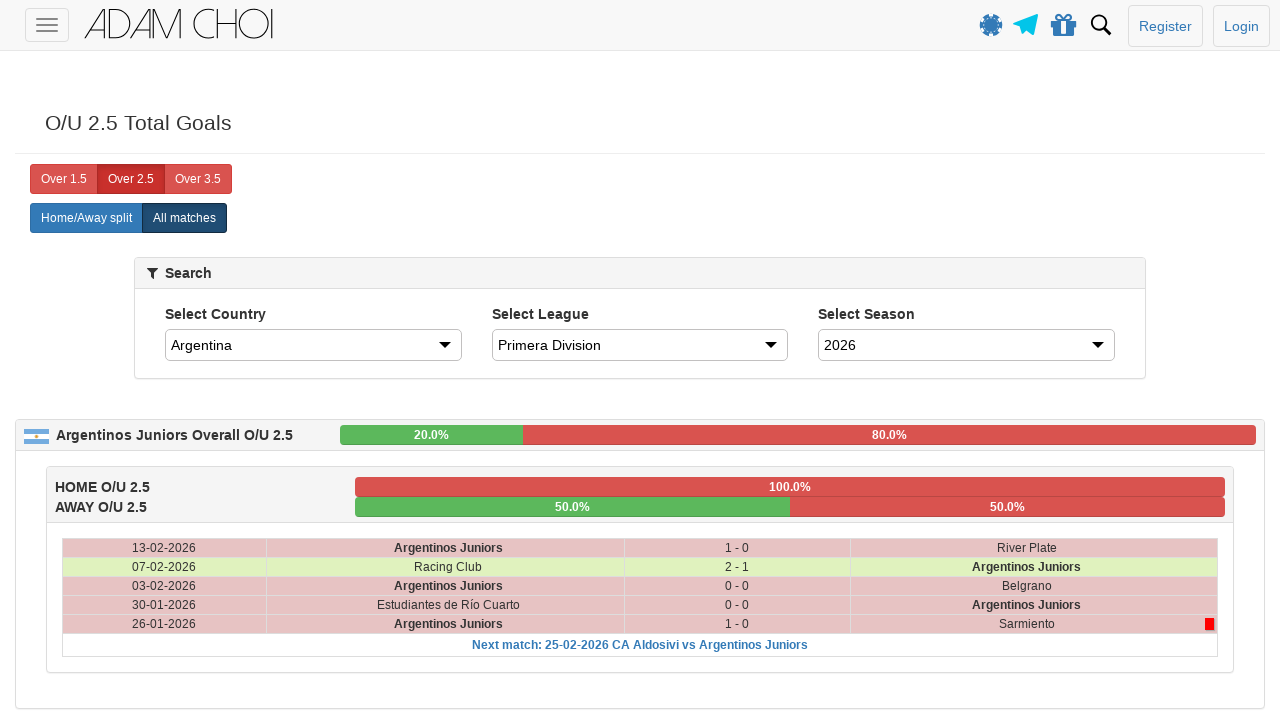

Verified away team column exists in first match
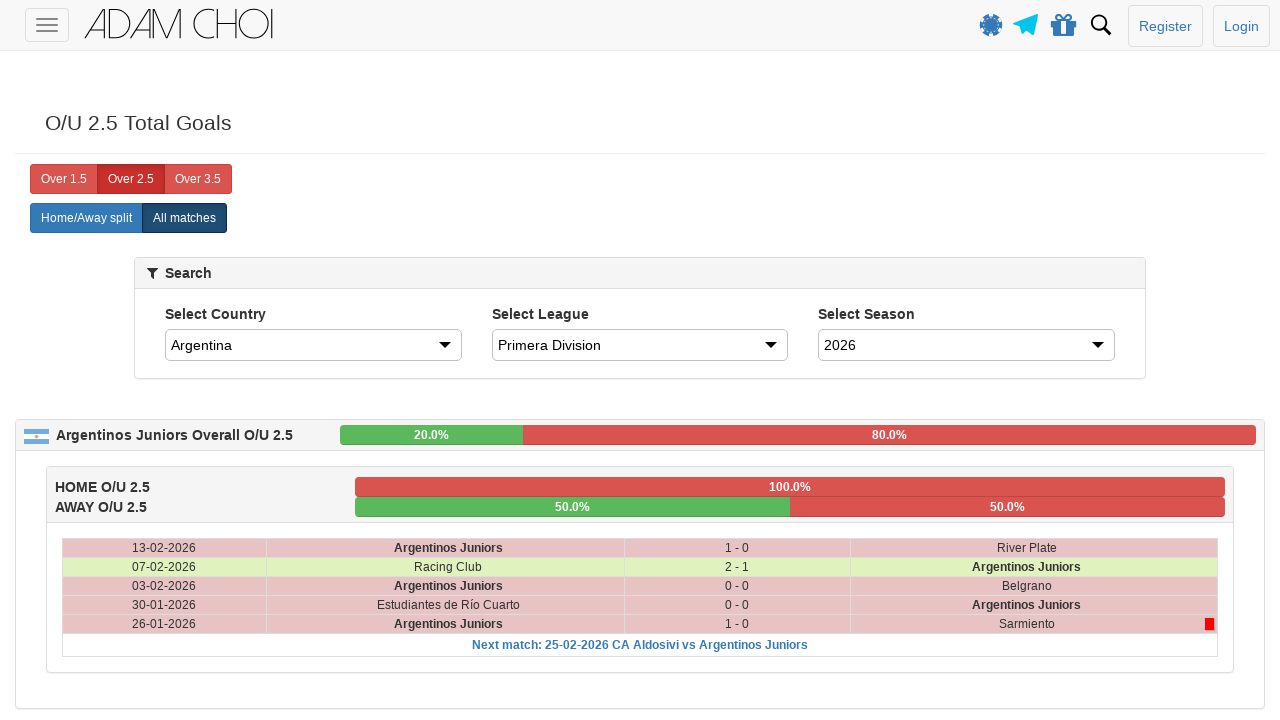

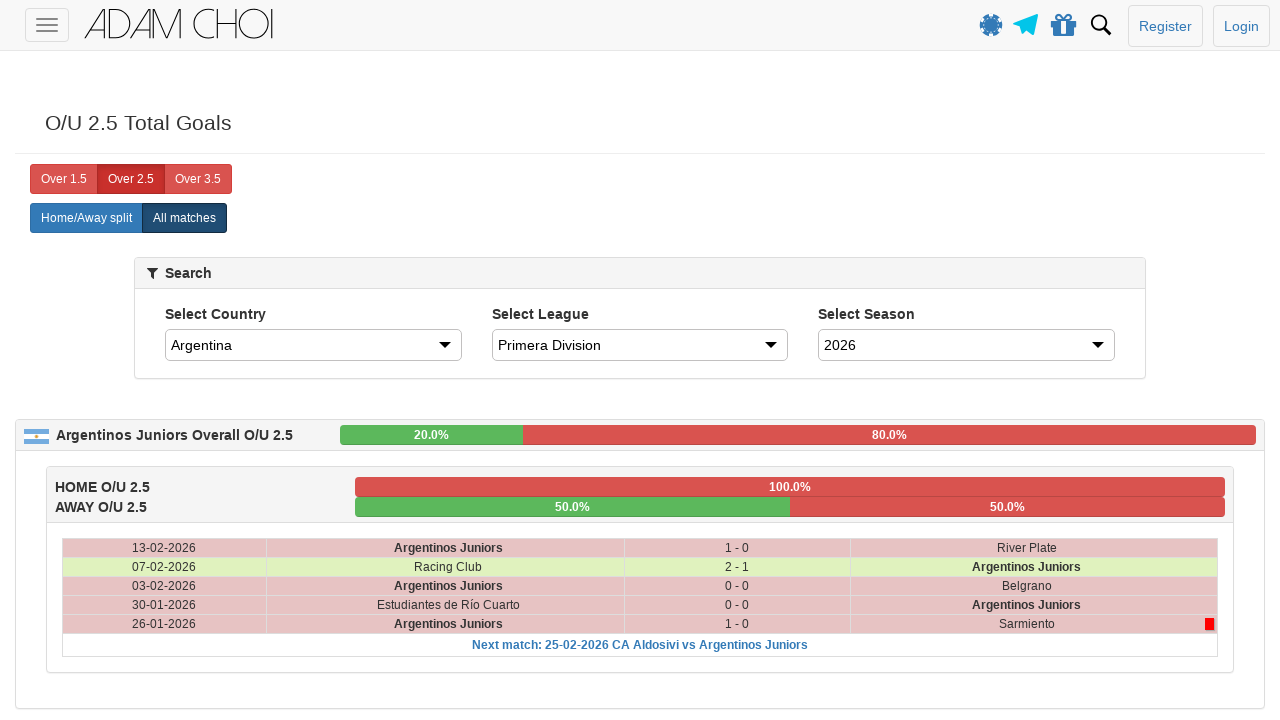